Tests alert handling by clicking a button that triggers an alert and accepting it

Starting URL: https://rahulshettyacademy.com/AutomationPractice/

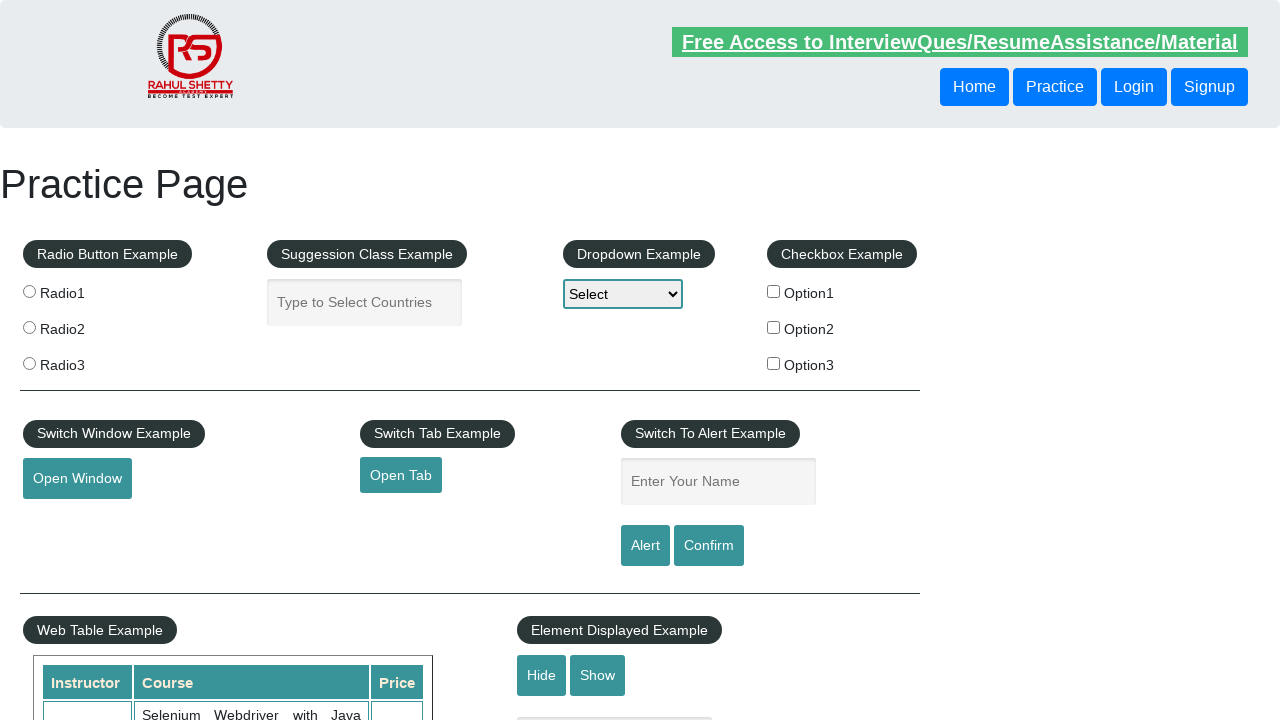

Clicked the alert button at (645, 546) on xpath=//input[@id='alertbtn']
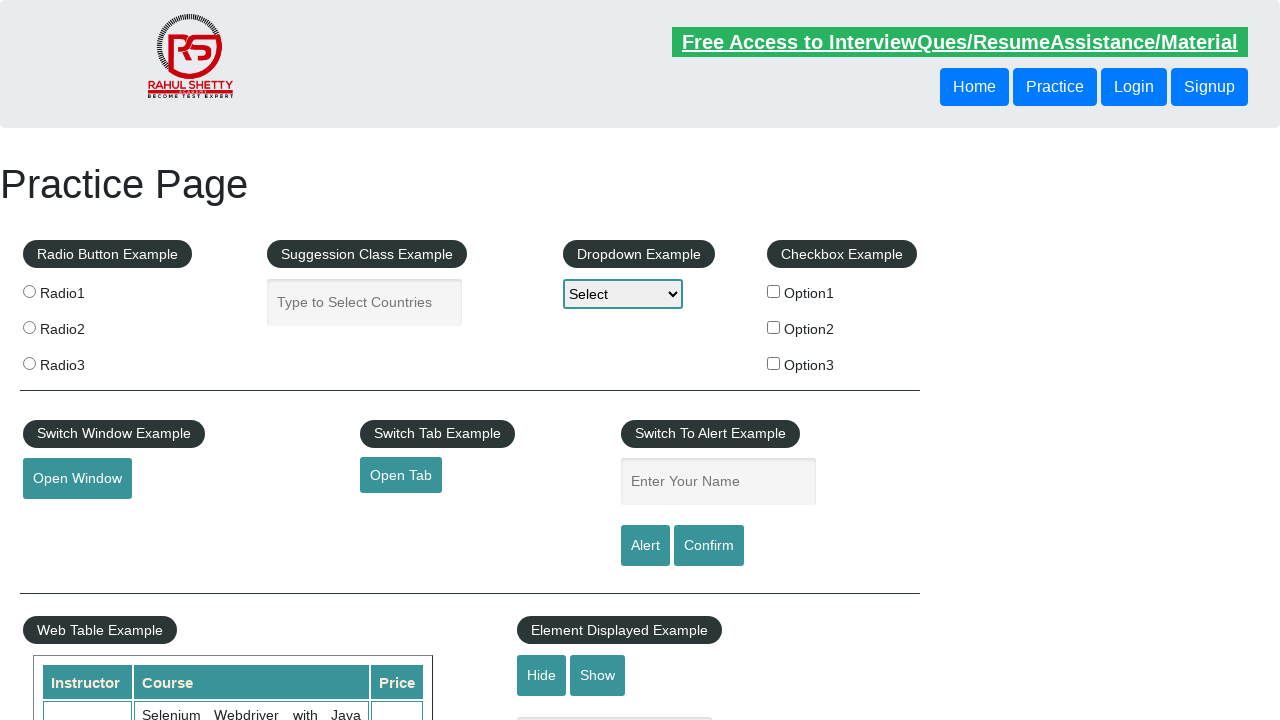

Set up dialog handler to accept alerts
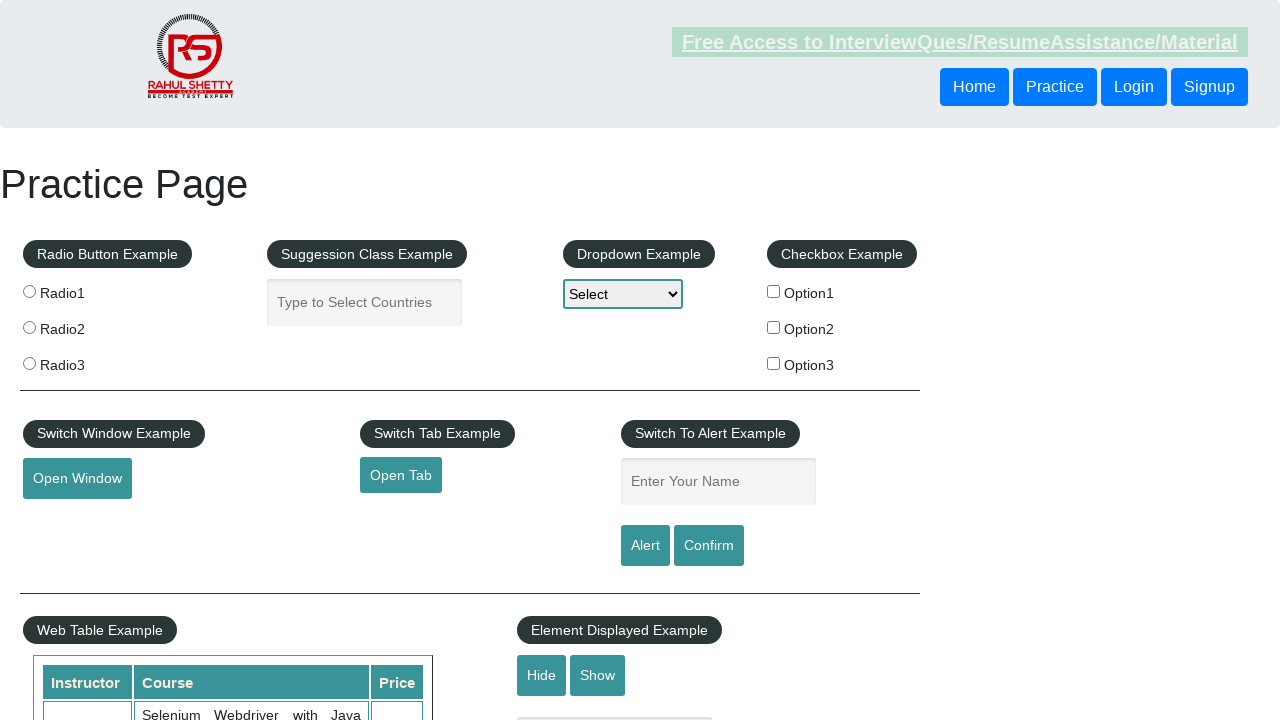

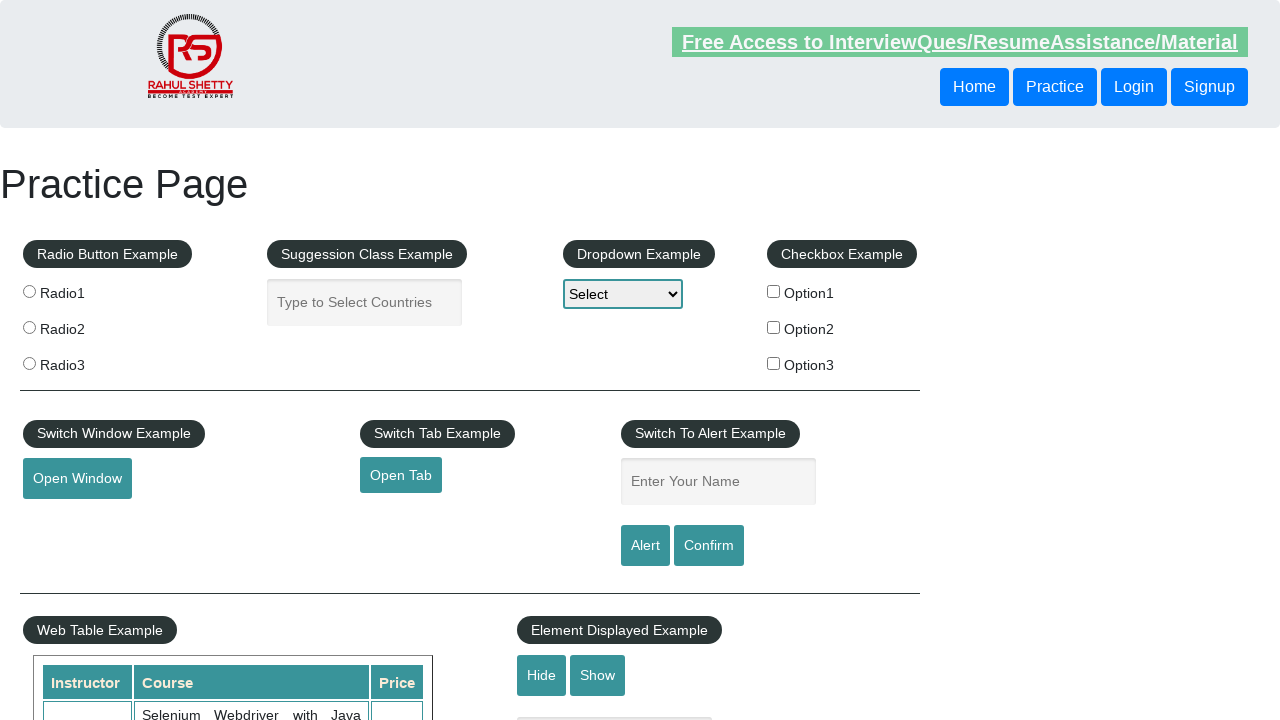